Tests all API call links on the DemoQA links page by clicking each link (created, no-content, moved, bad-request, unauthorized, forbidden, invalid-url) and verifying the corresponding status code response is displayed.

Starting URL: https://demoqa.com/links

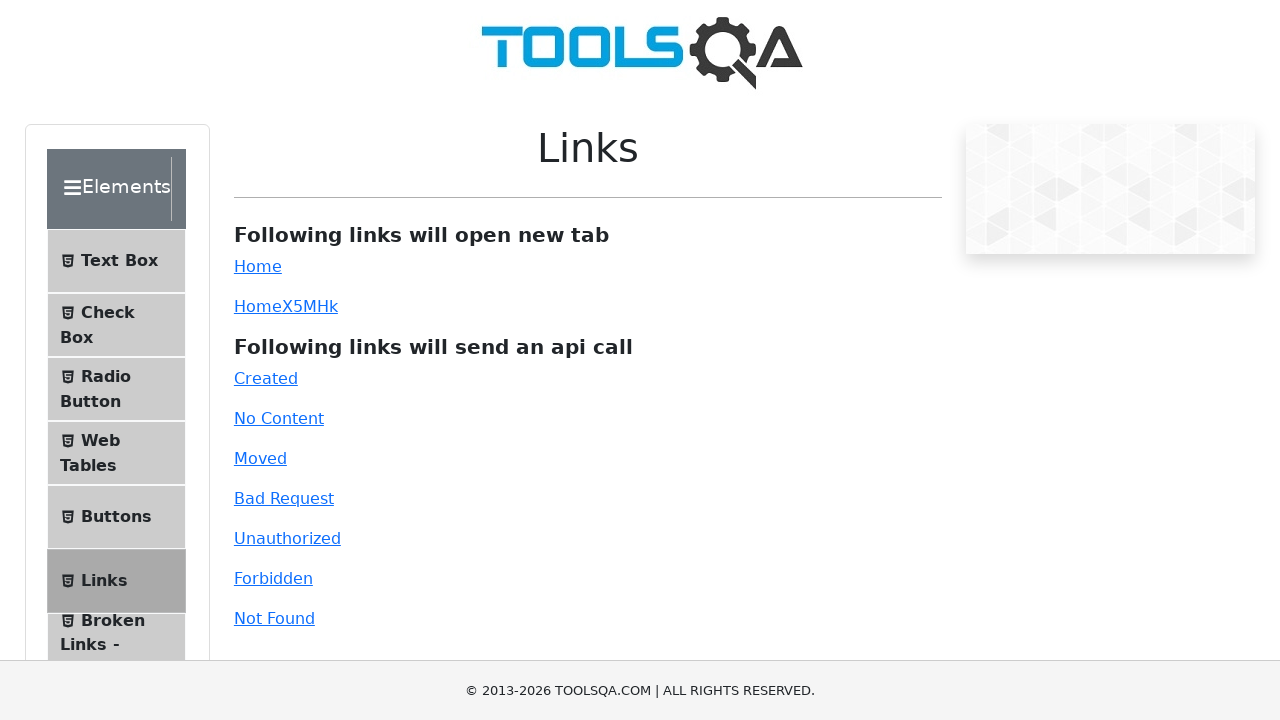

Page body loaded
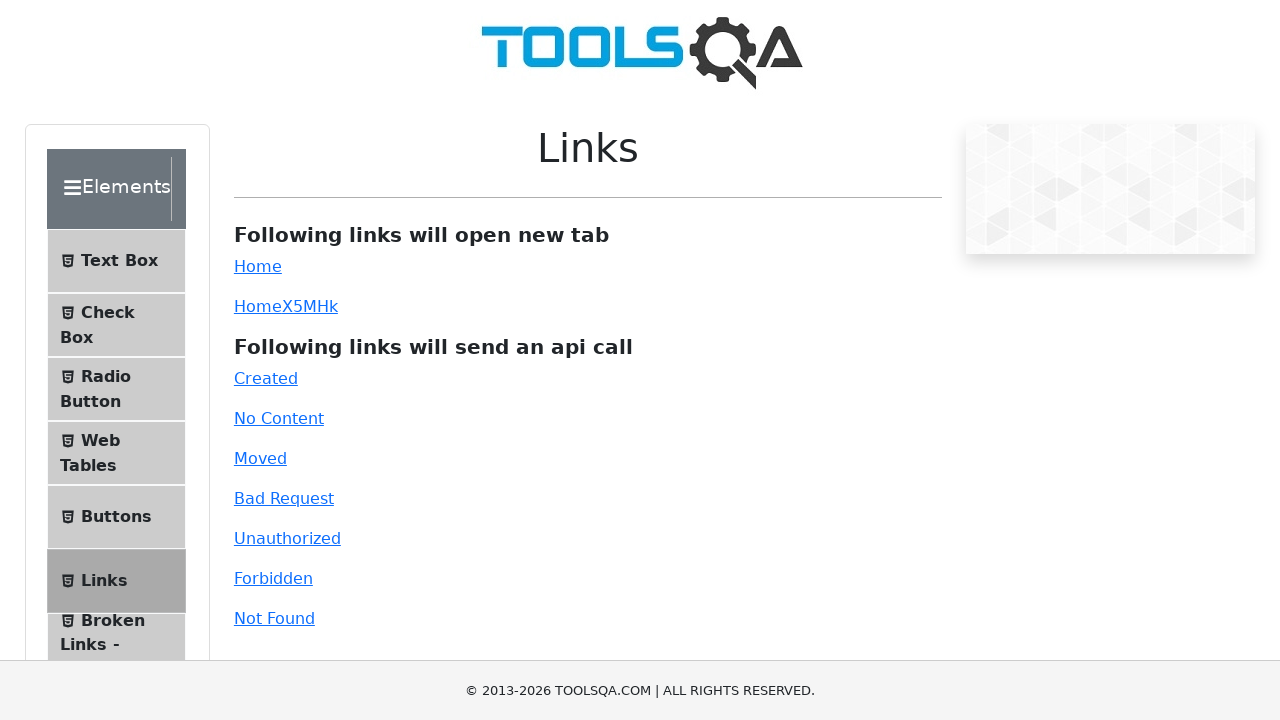

Scrolled to API calls section header
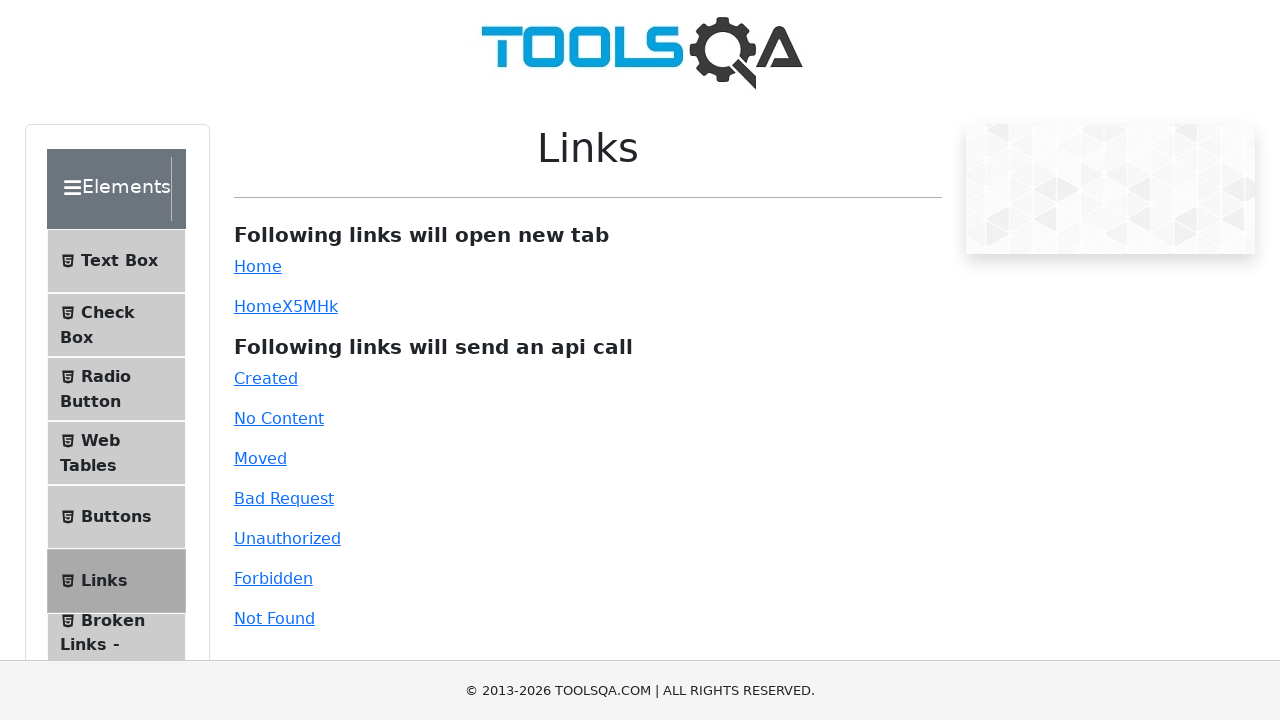

Clicked API call link 'created' at (266, 378) on #created
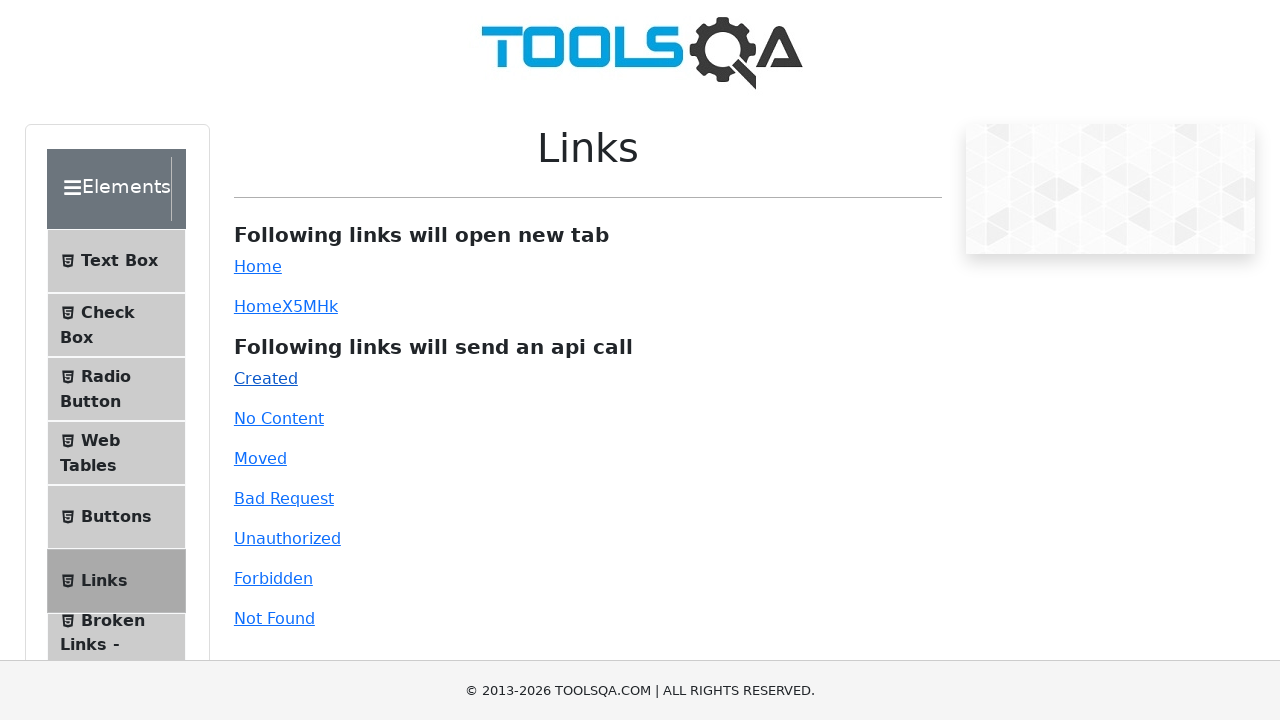

Response element appeared for 'created' API call
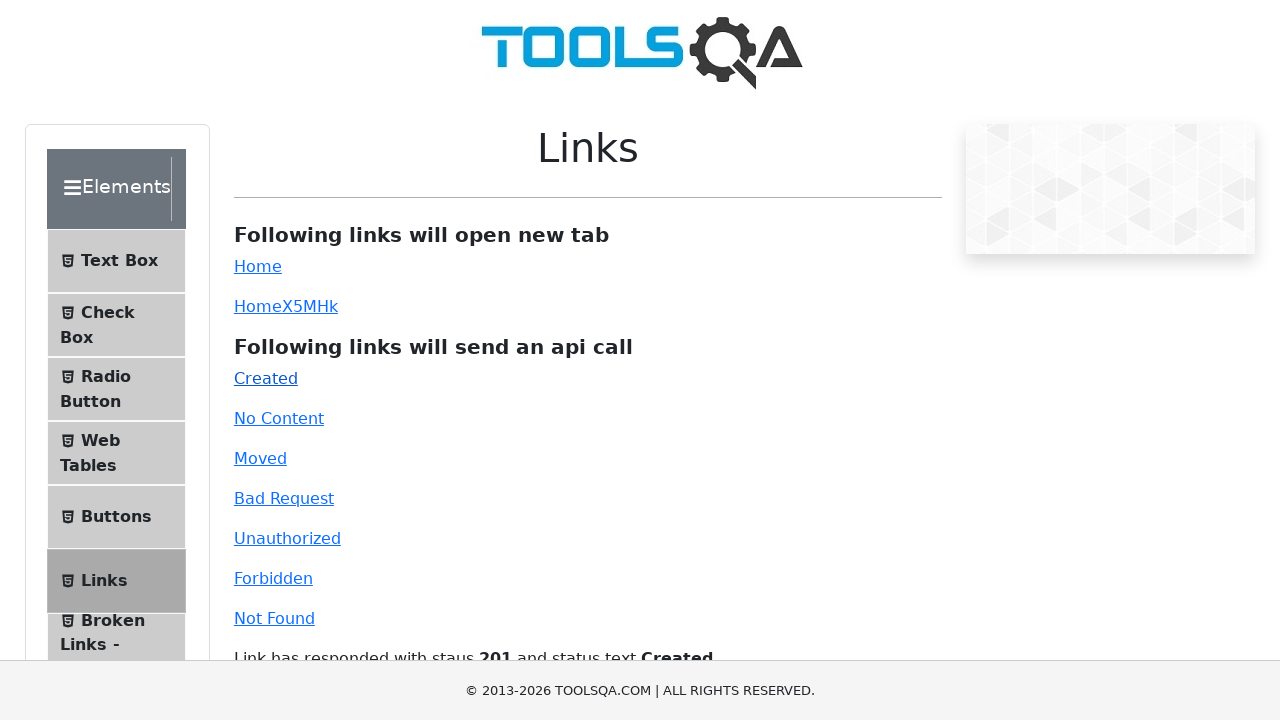

Waited for response to update for 'created' API call
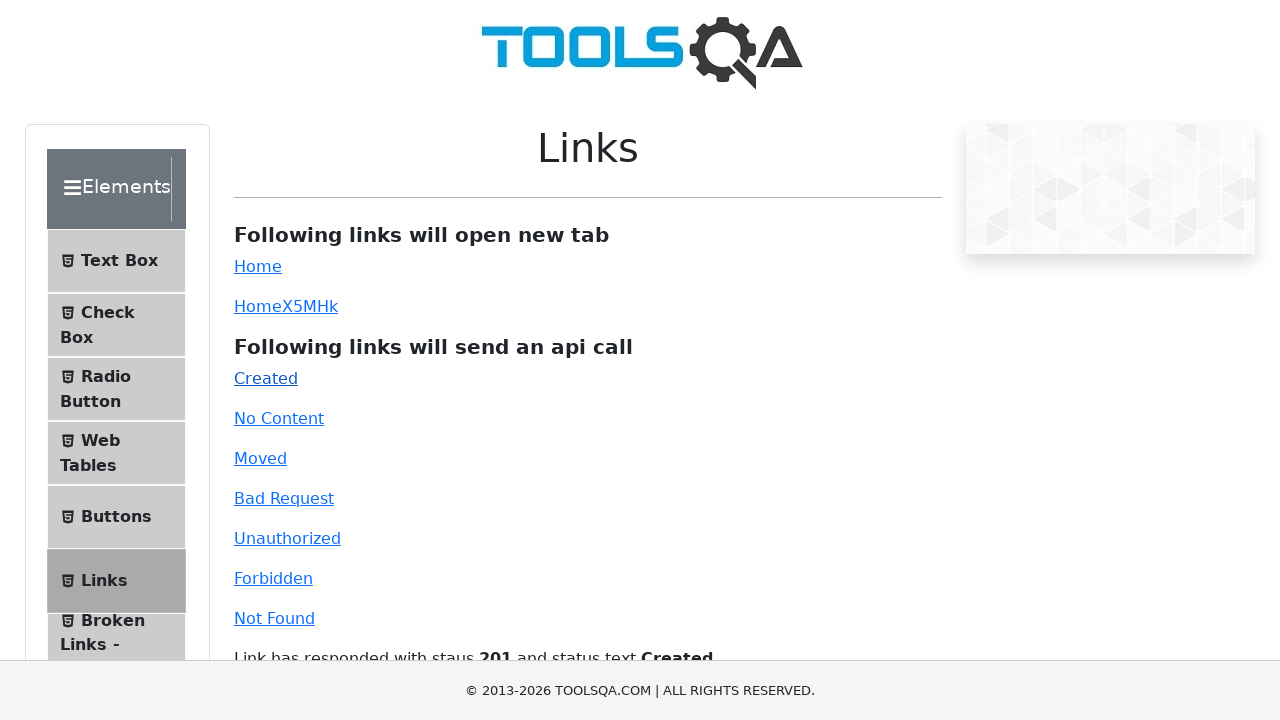

Clicked API call link 'no-content' at (279, 418) on #no-content
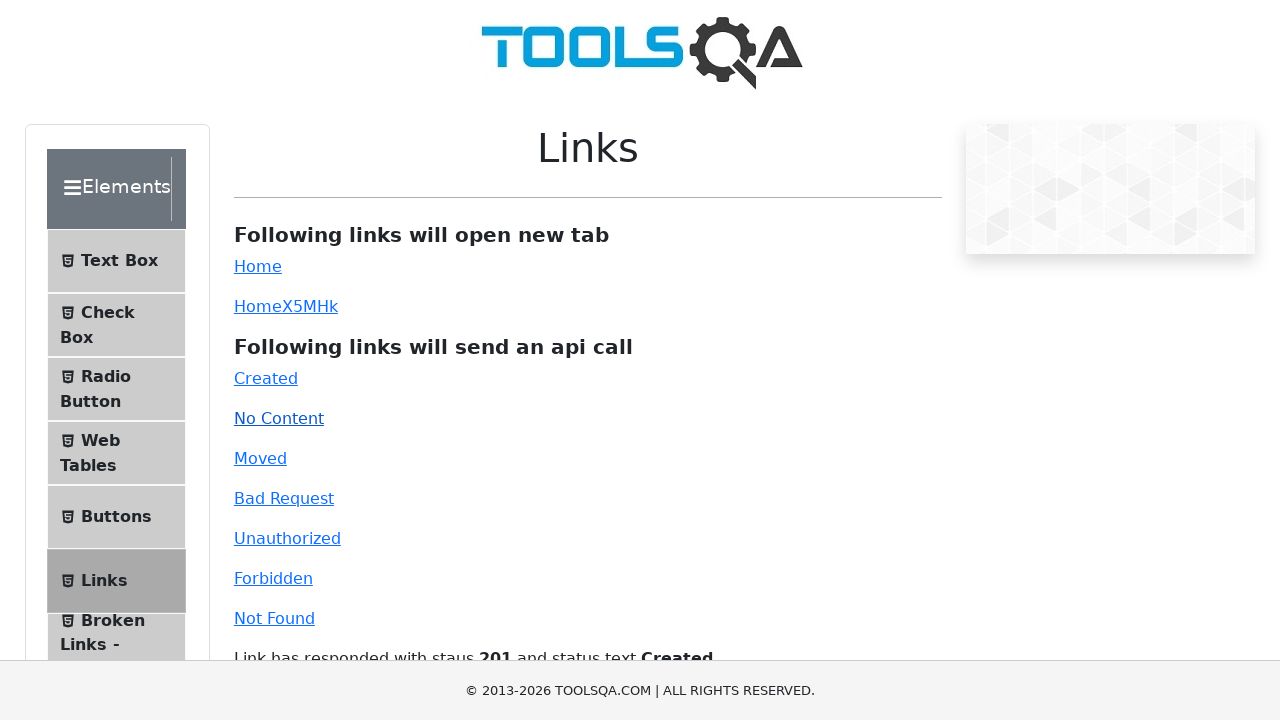

Response element appeared for 'no-content' API call
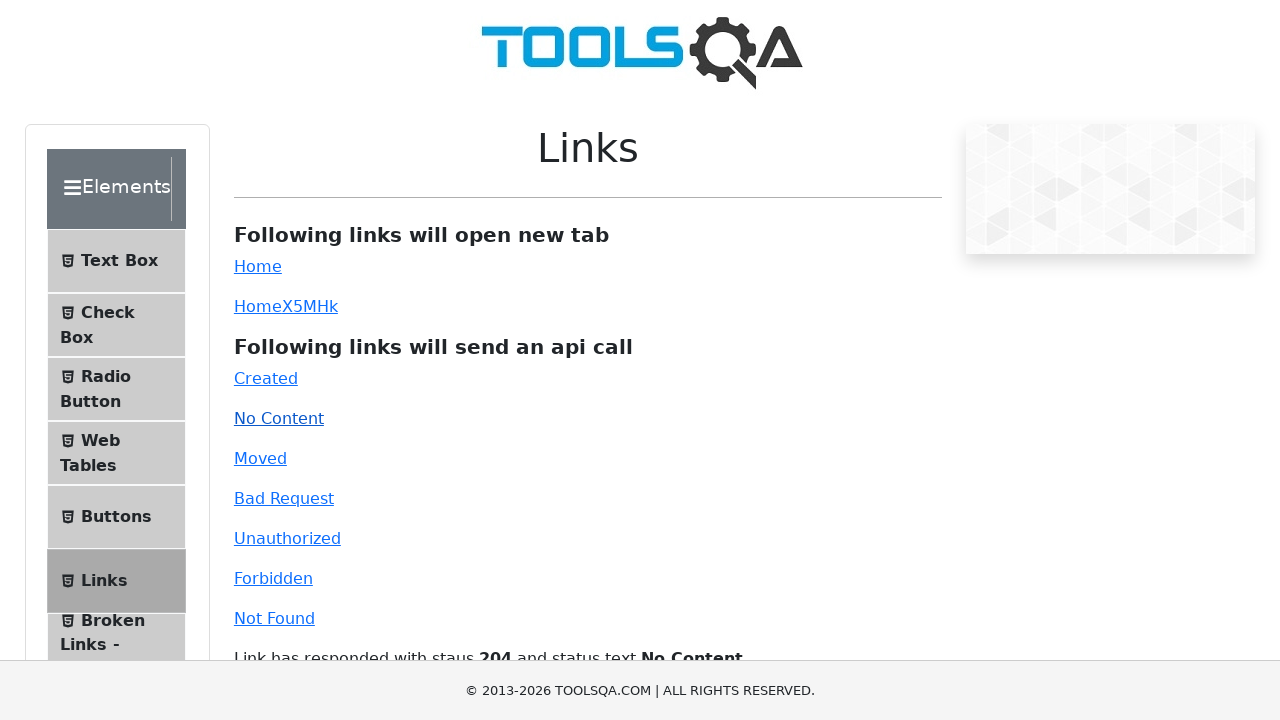

Waited for response to update for 'no-content' API call
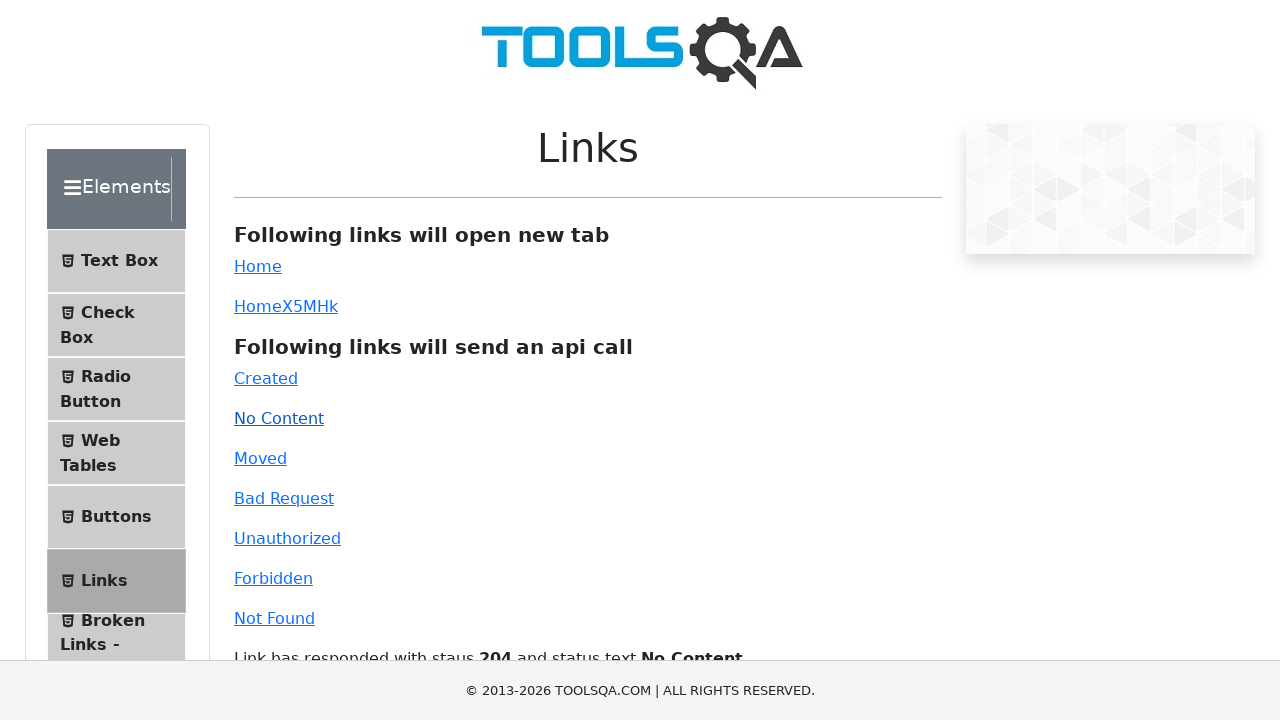

Clicked API call link 'moved' at (260, 458) on #moved
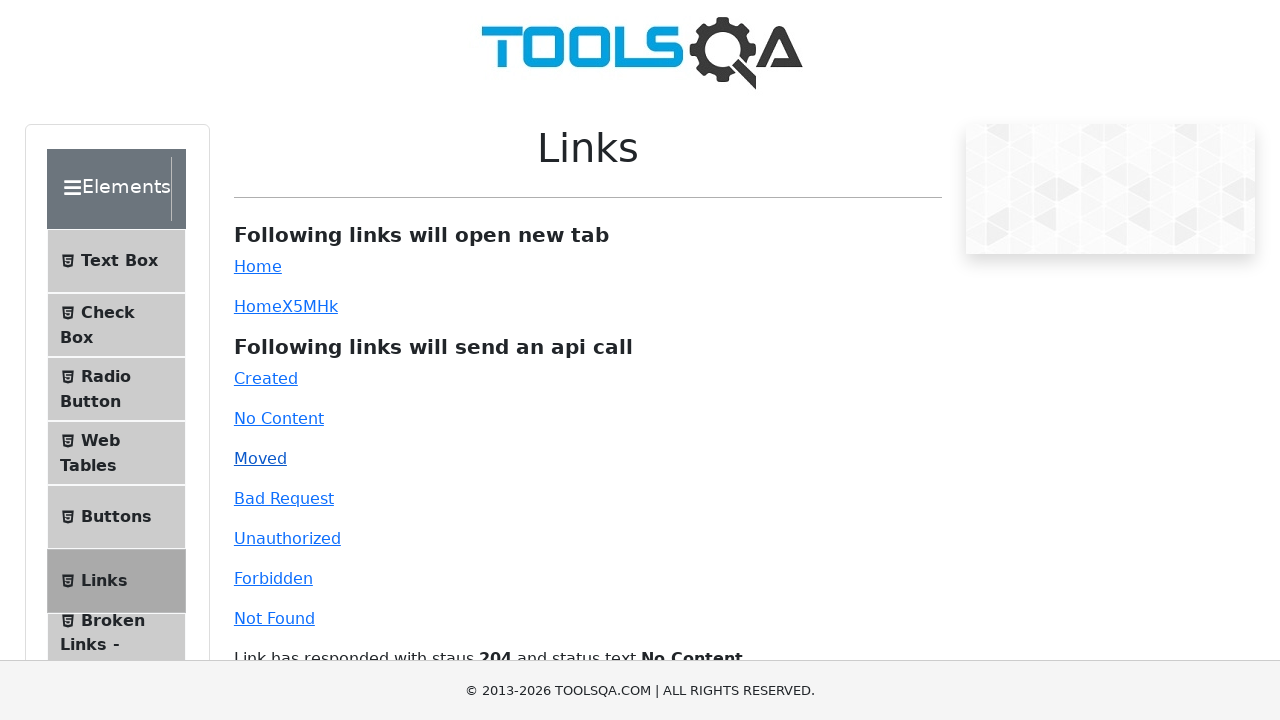

Response element appeared for 'moved' API call
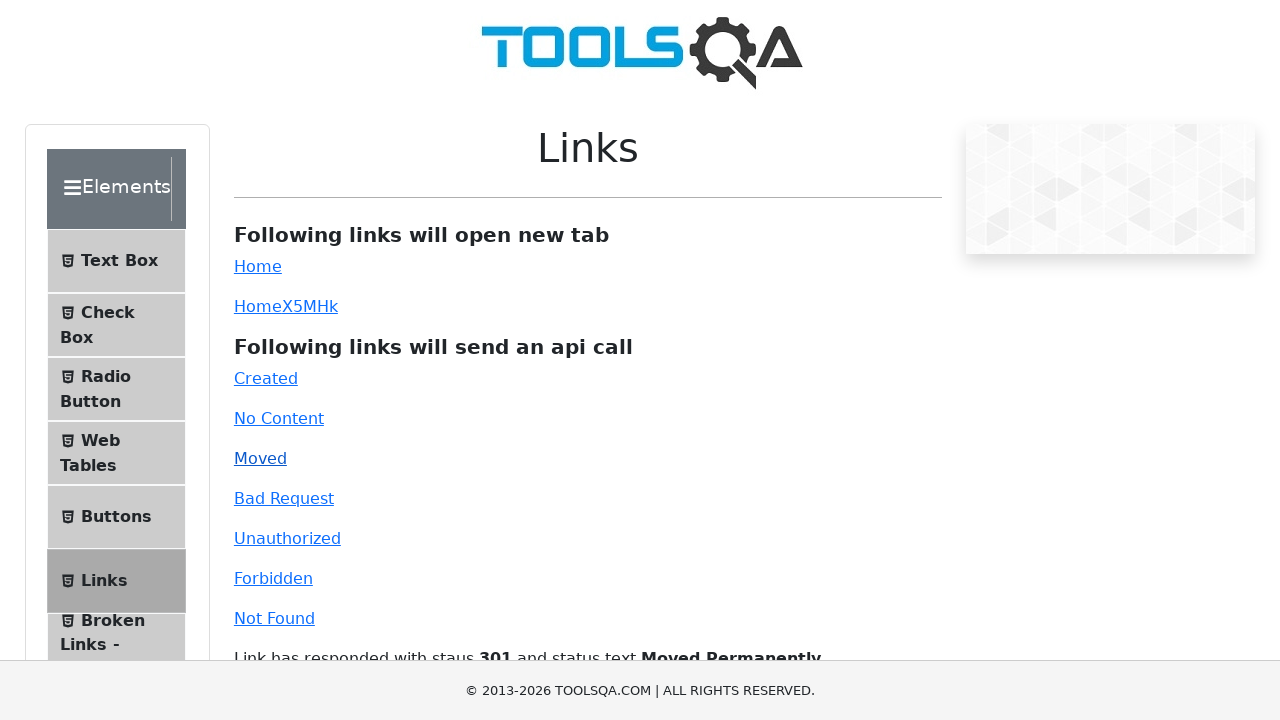

Waited for response to update for 'moved' API call
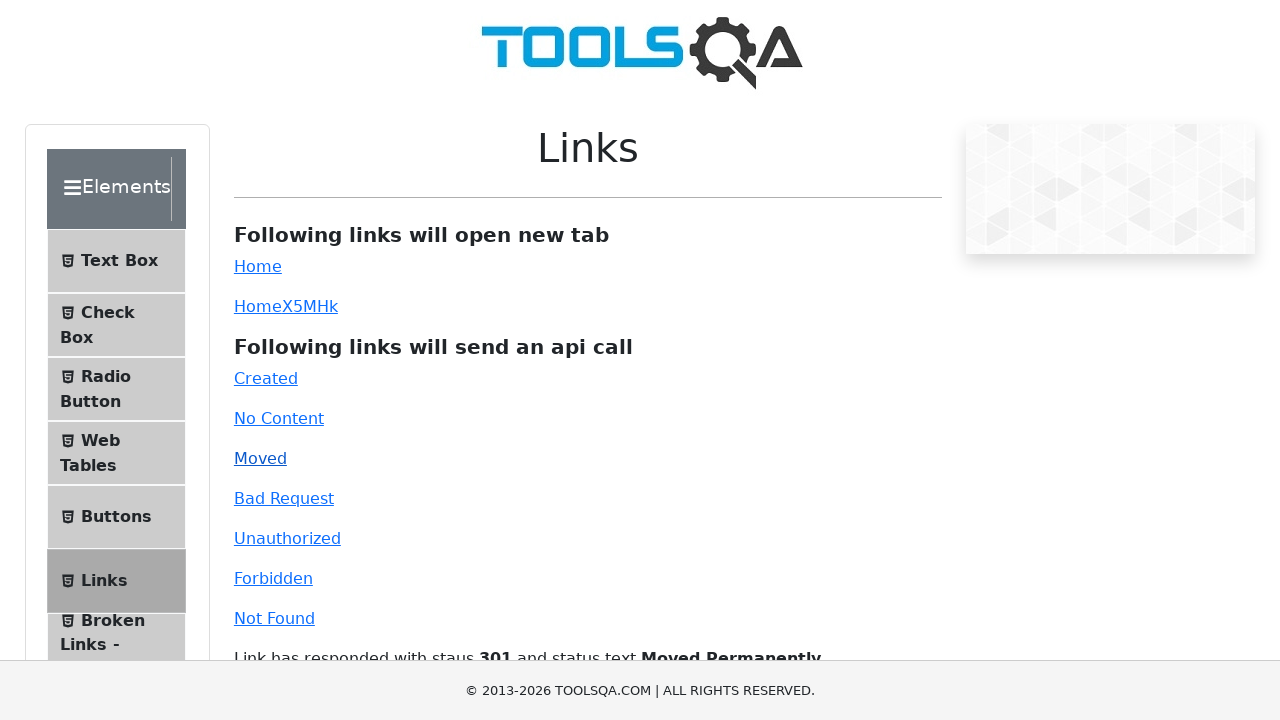

Clicked API call link 'bad-request' at (284, 498) on #bad-request
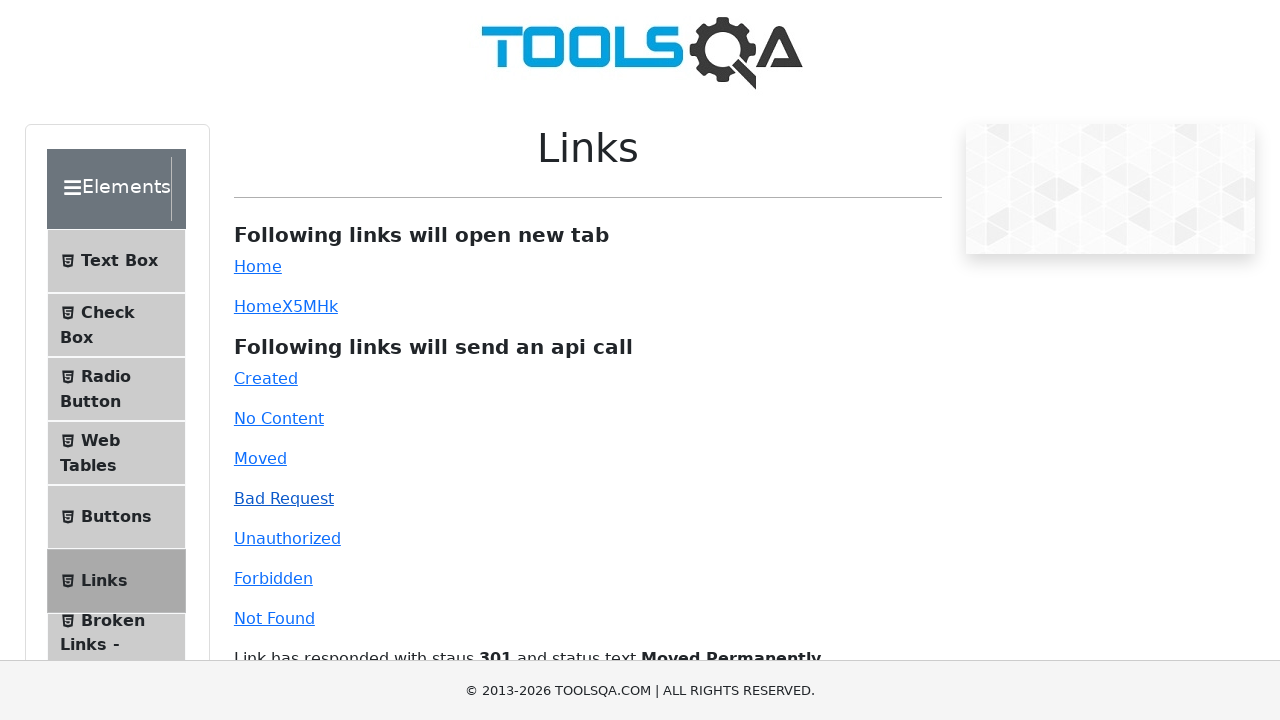

Response element appeared for 'bad-request' API call
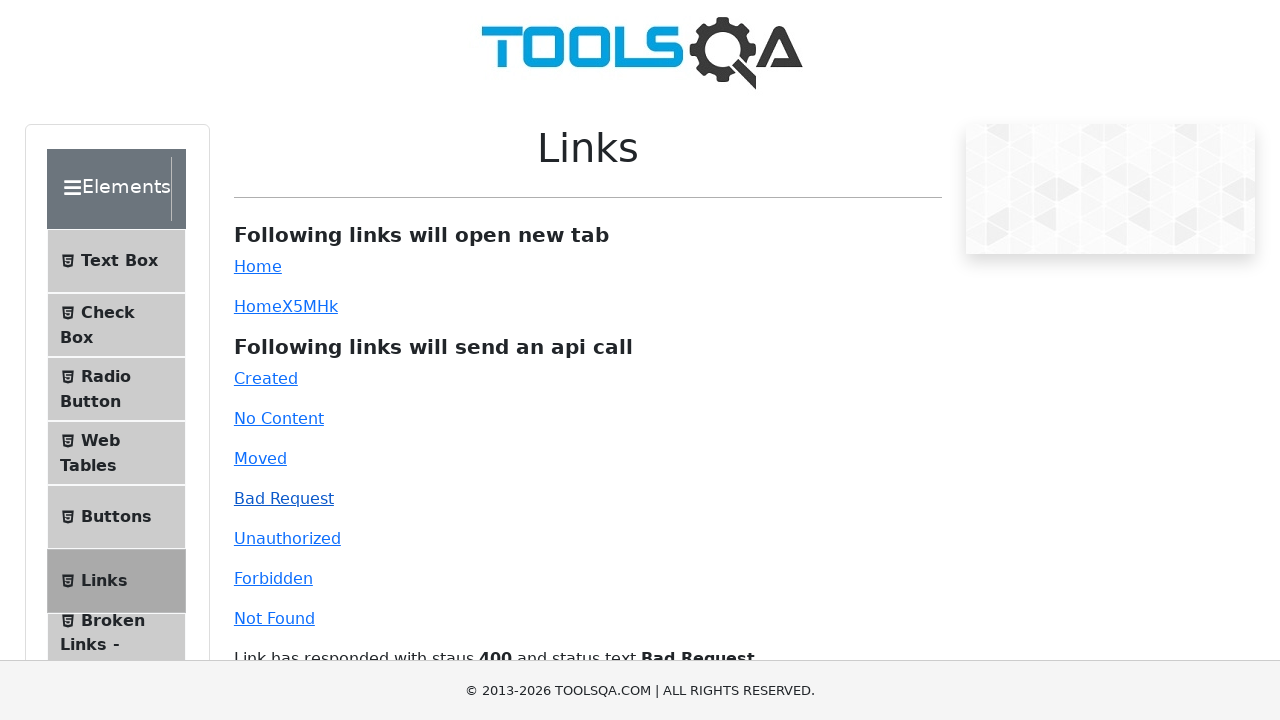

Waited for response to update for 'bad-request' API call
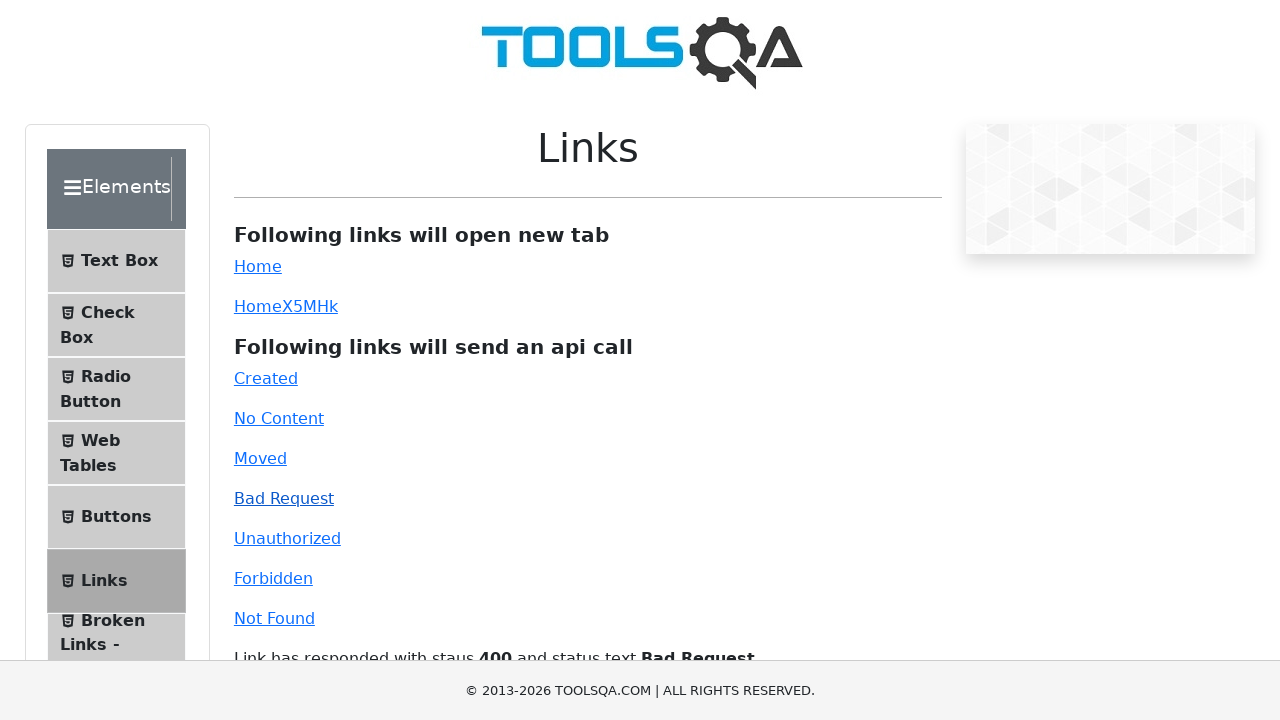

Clicked API call link 'unauthorized' at (287, 538) on #unauthorized
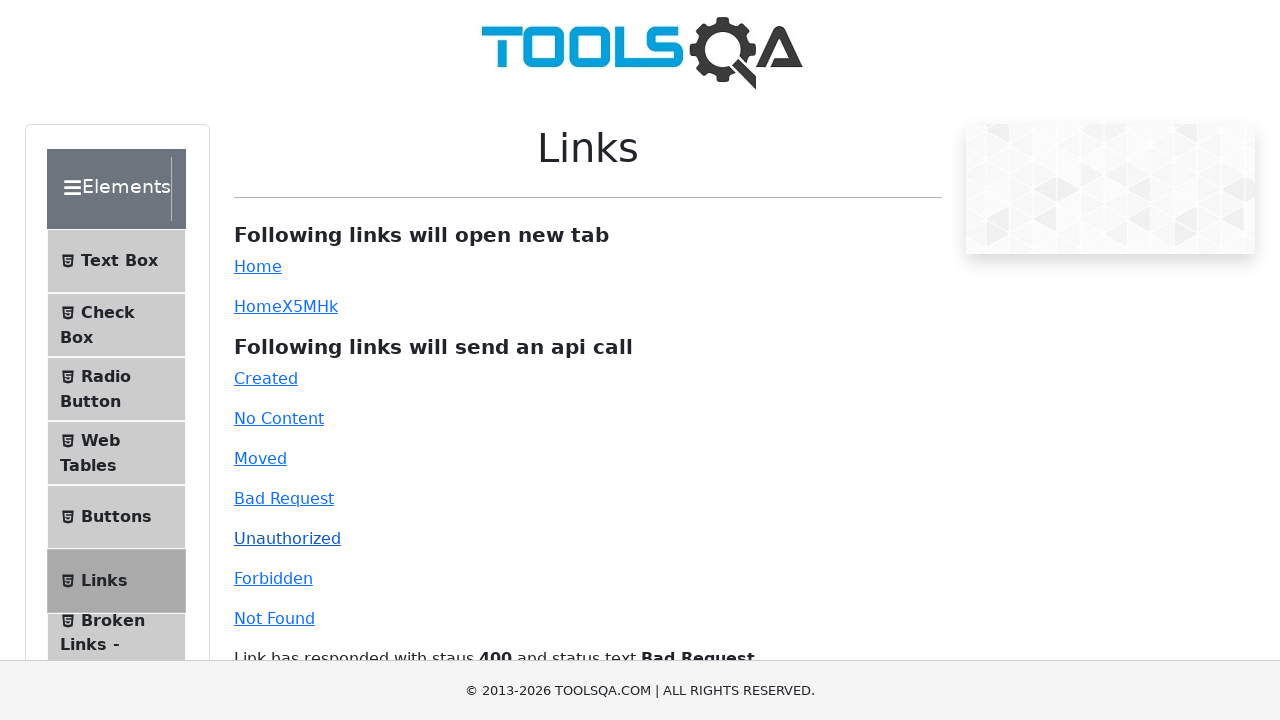

Response element appeared for 'unauthorized' API call
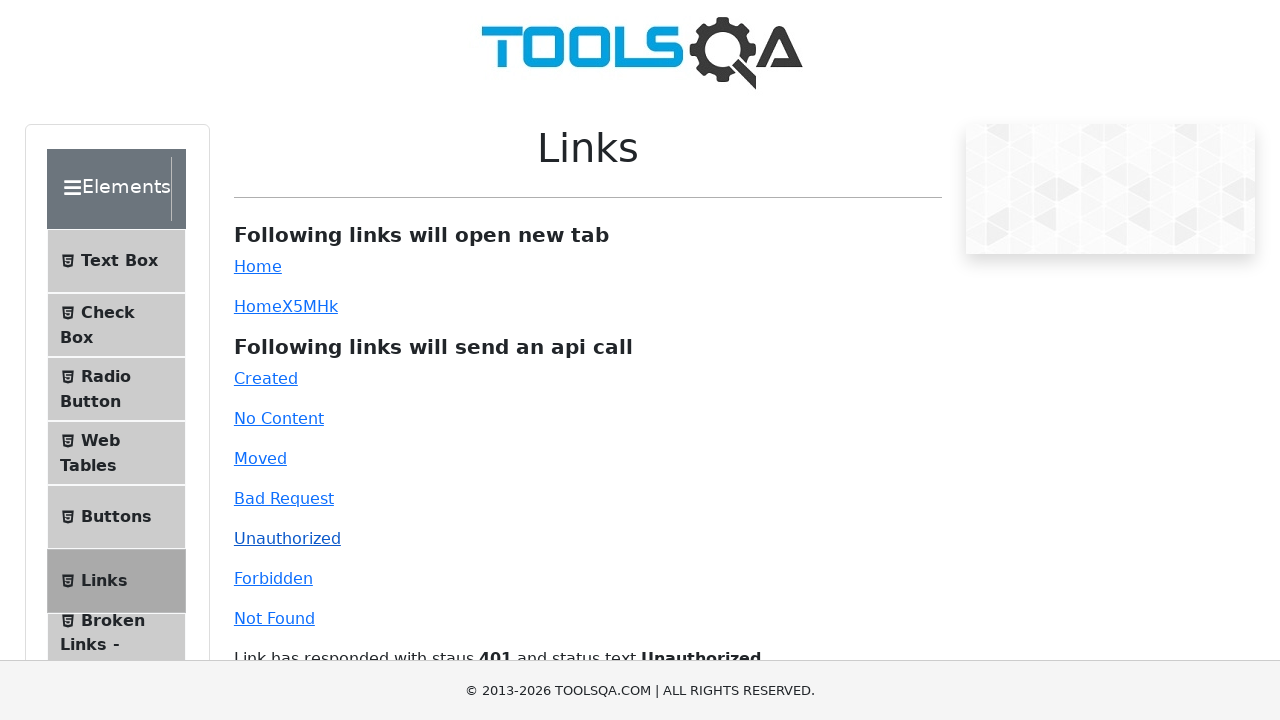

Waited for response to update for 'unauthorized' API call
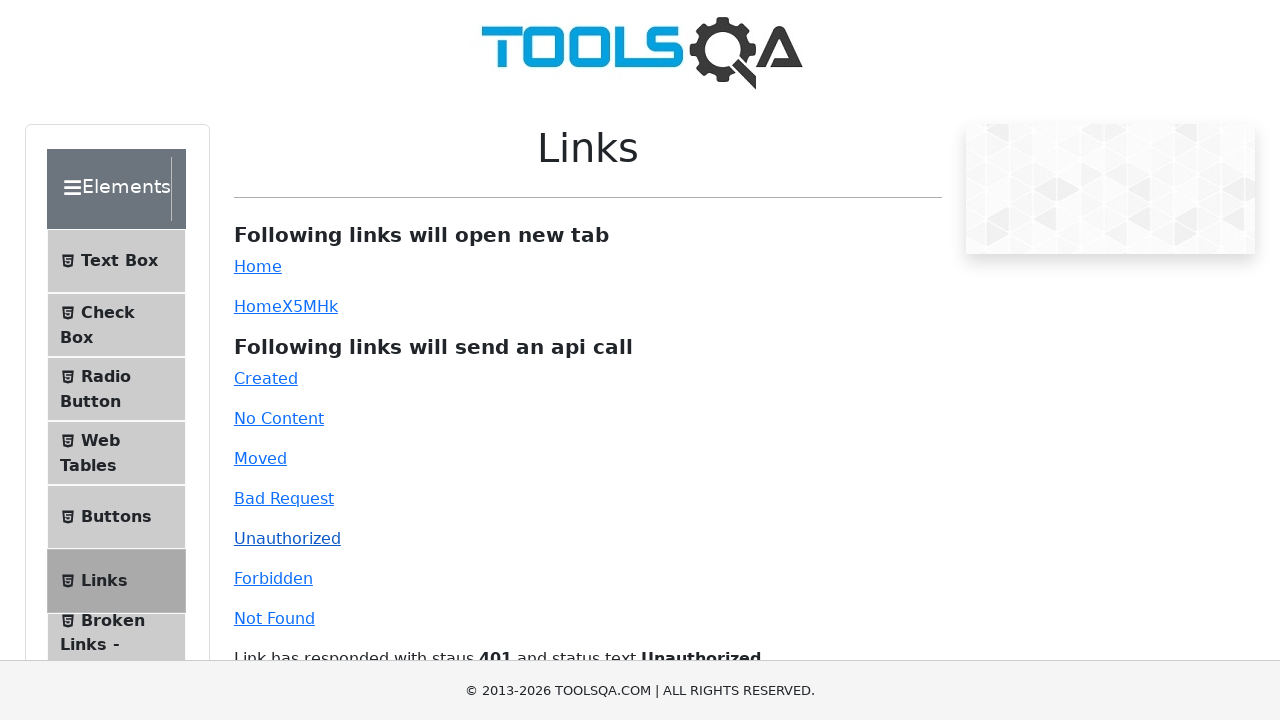

Clicked API call link 'forbidden' at (273, 578) on #forbidden
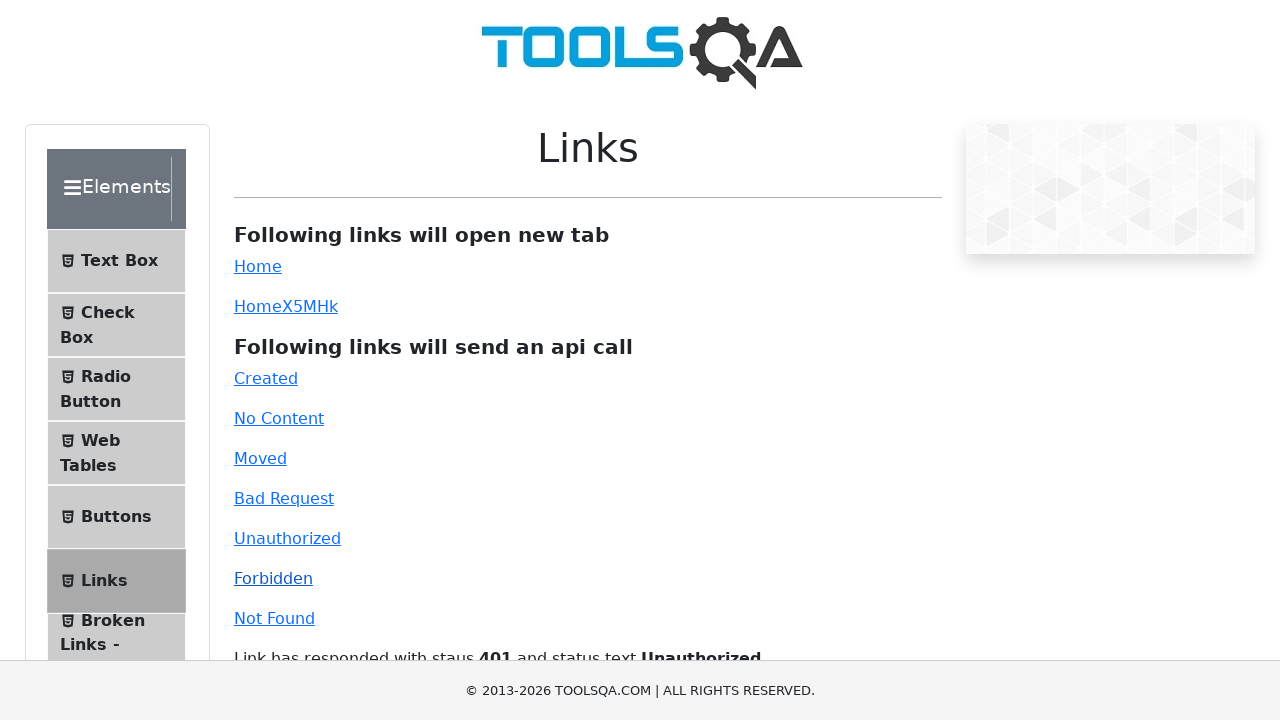

Response element appeared for 'forbidden' API call
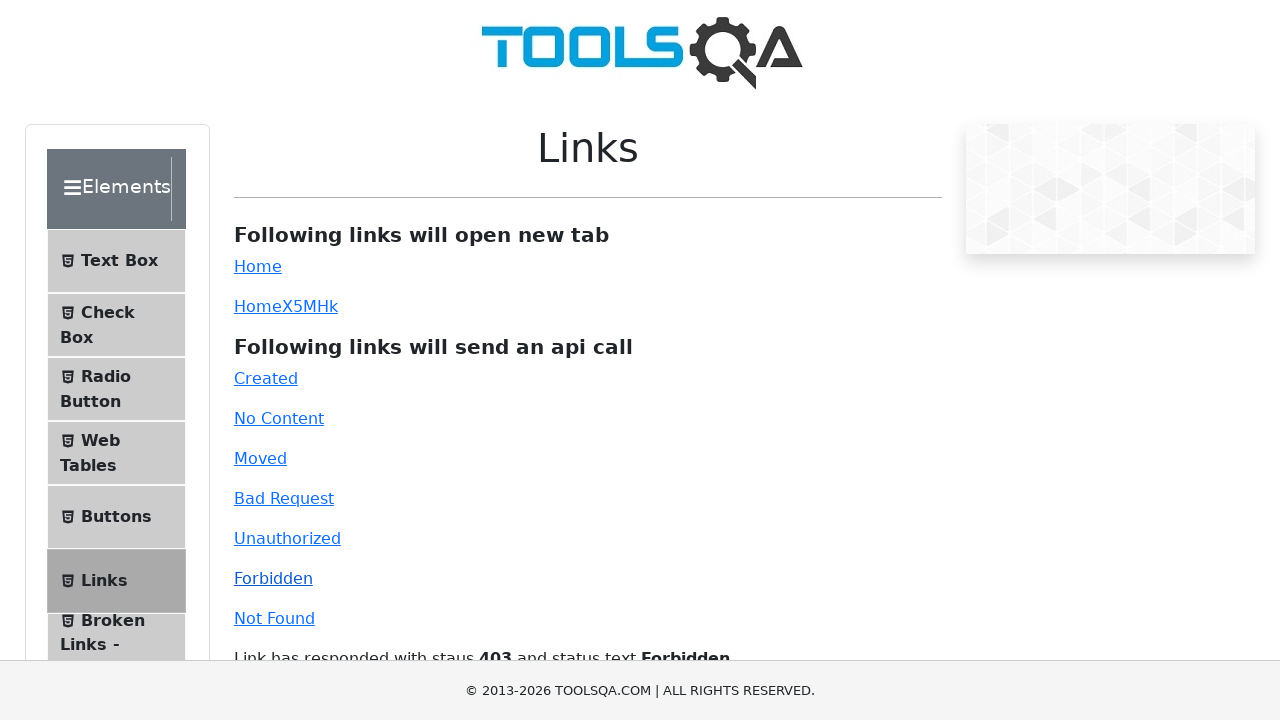

Waited for response to update for 'forbidden' API call
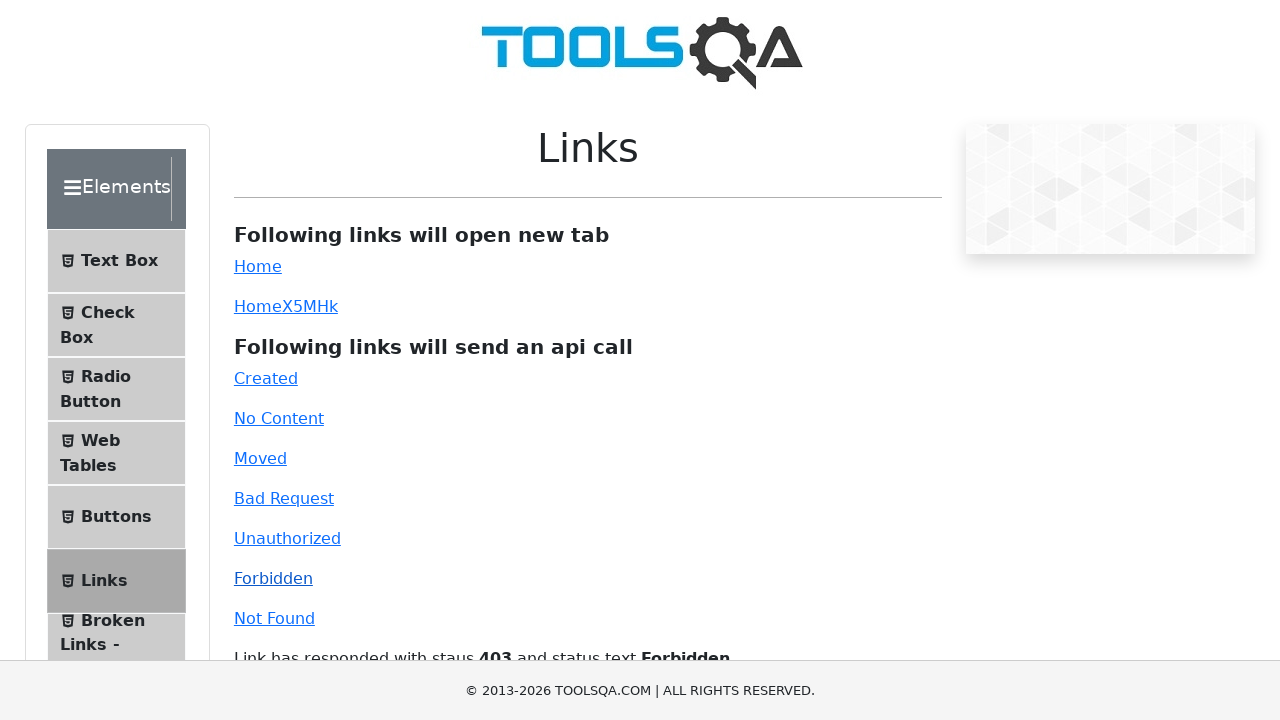

Clicked API call link 'invalid-url' at (274, 618) on #invalid-url
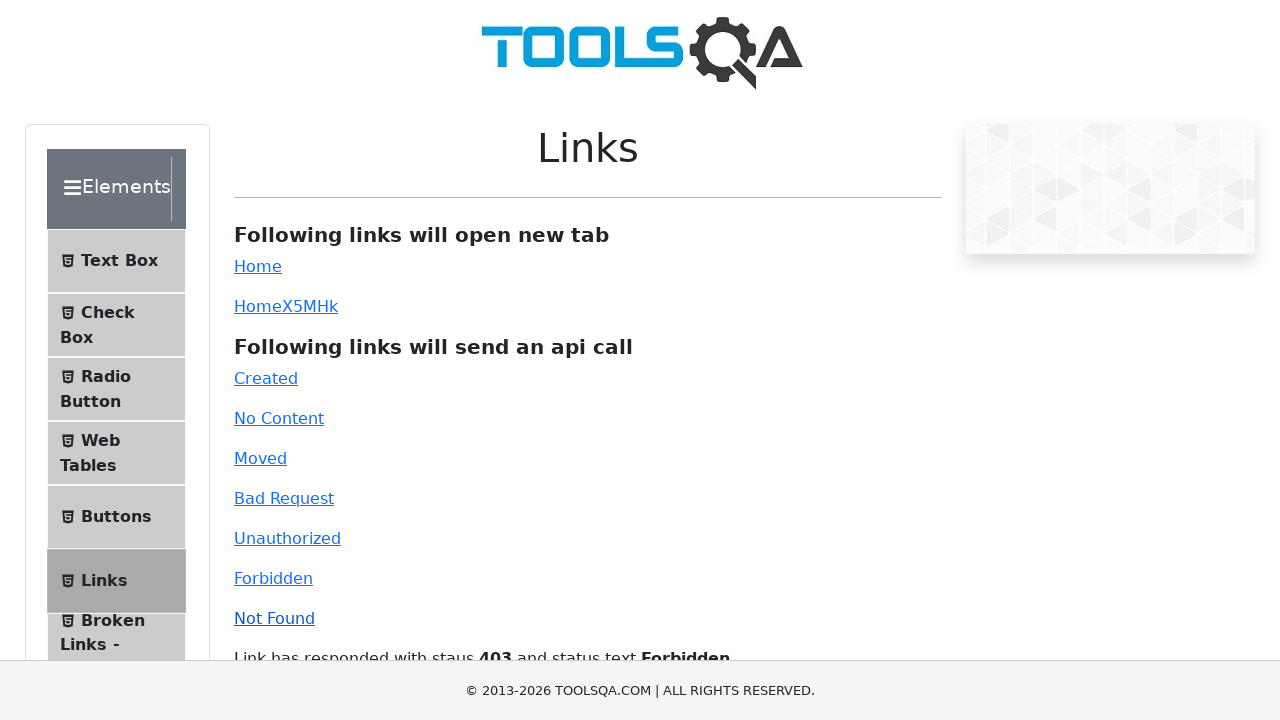

Response element appeared for 'invalid-url' API call
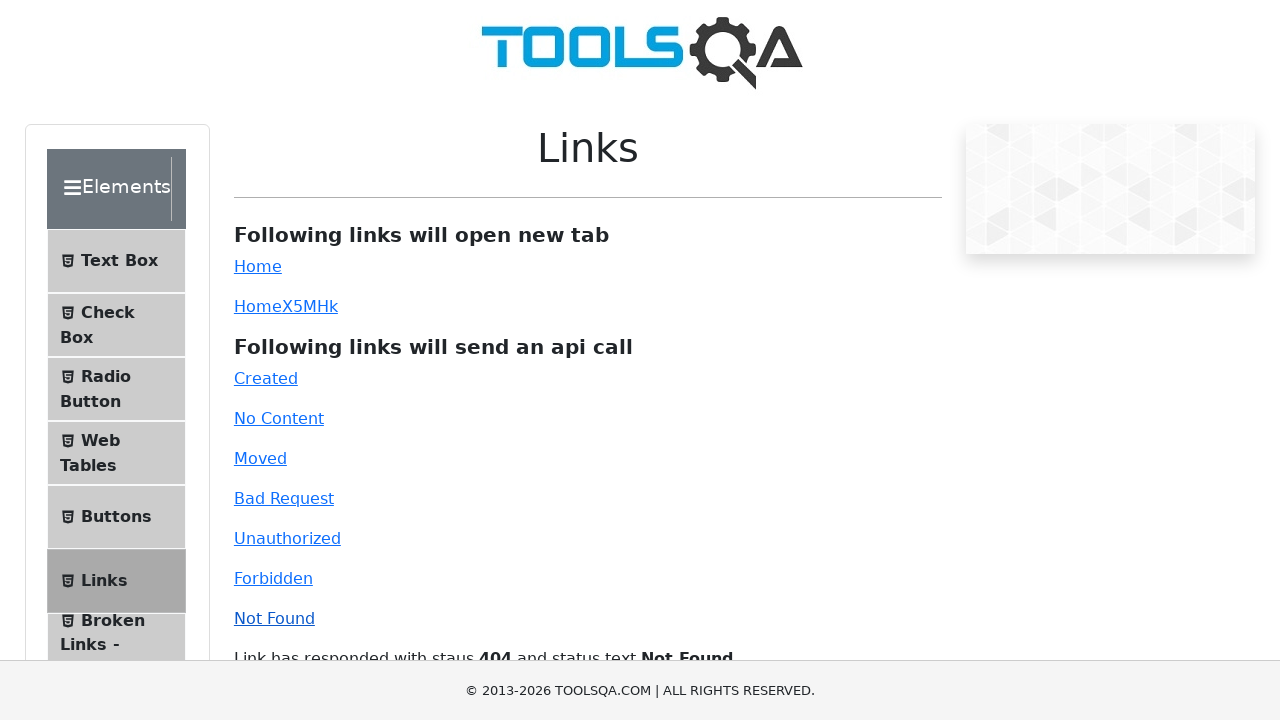

Waited for response to update for 'invalid-url' API call
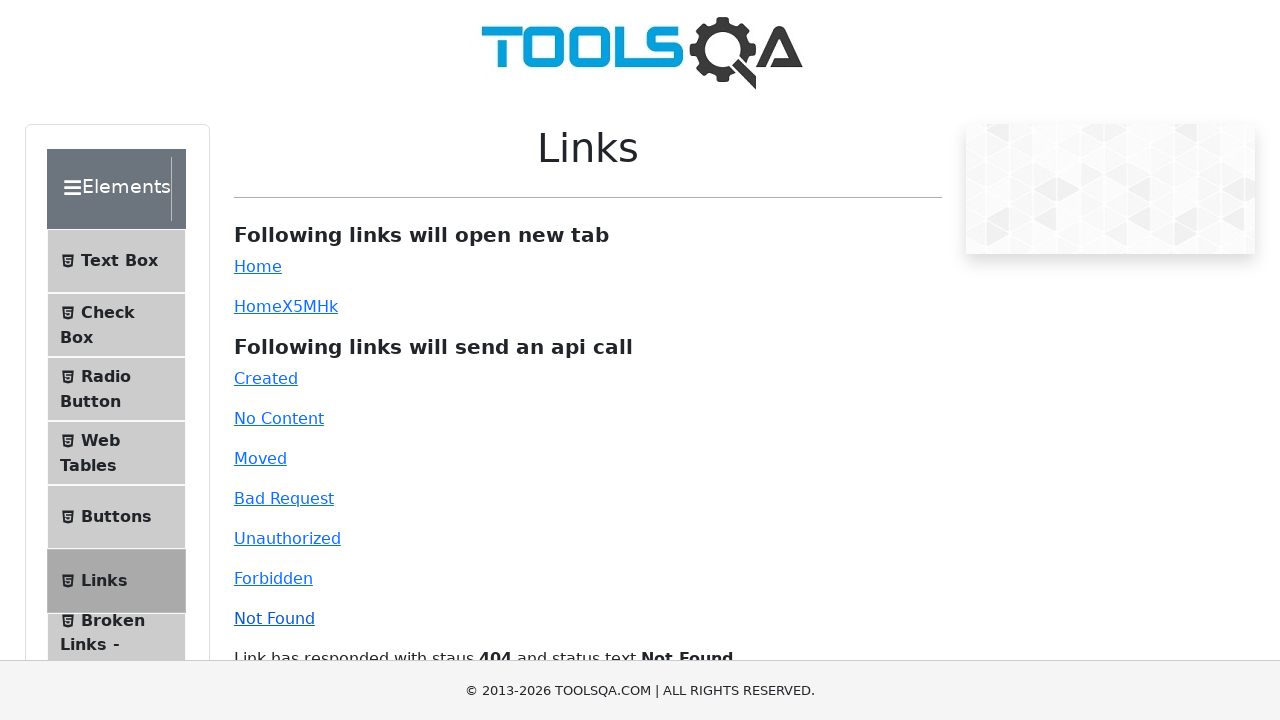

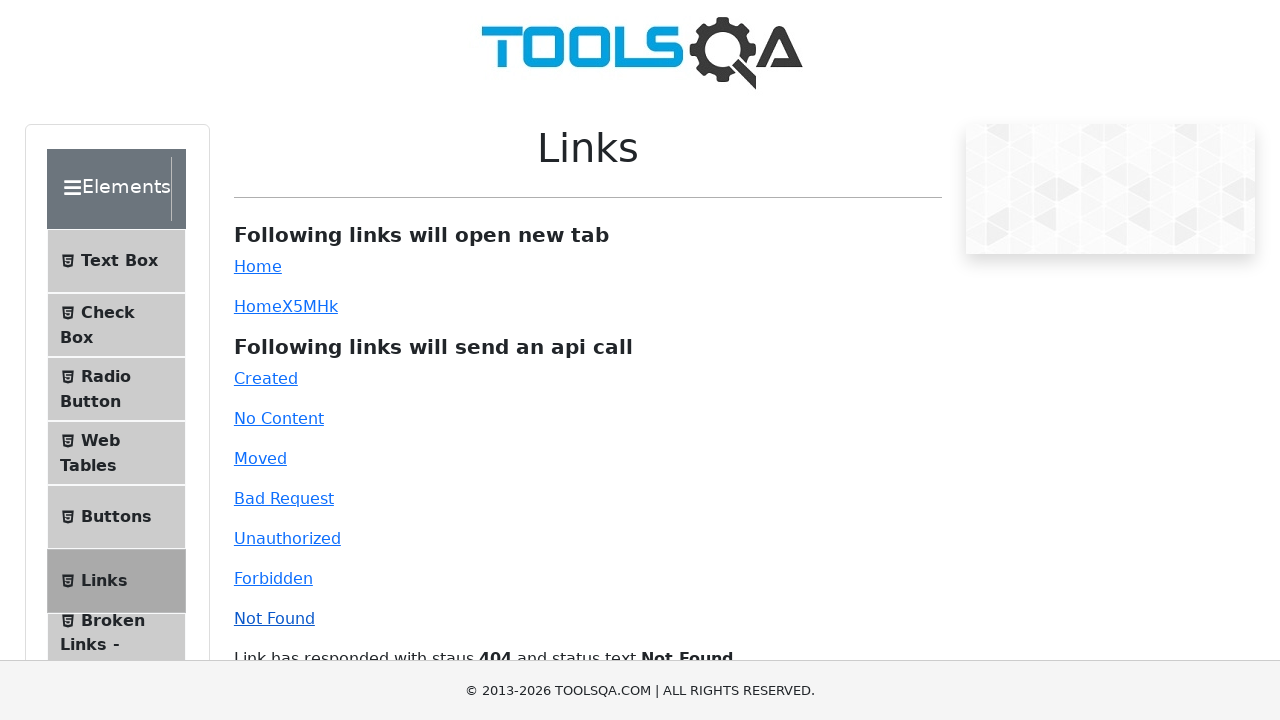